Tests JavaScript prompt alert functionality by clicking a button to trigger a JS prompt, entering text into the prompt, and accepting it.

Starting URL: https://the-internet.herokuapp.com/javascript_alerts

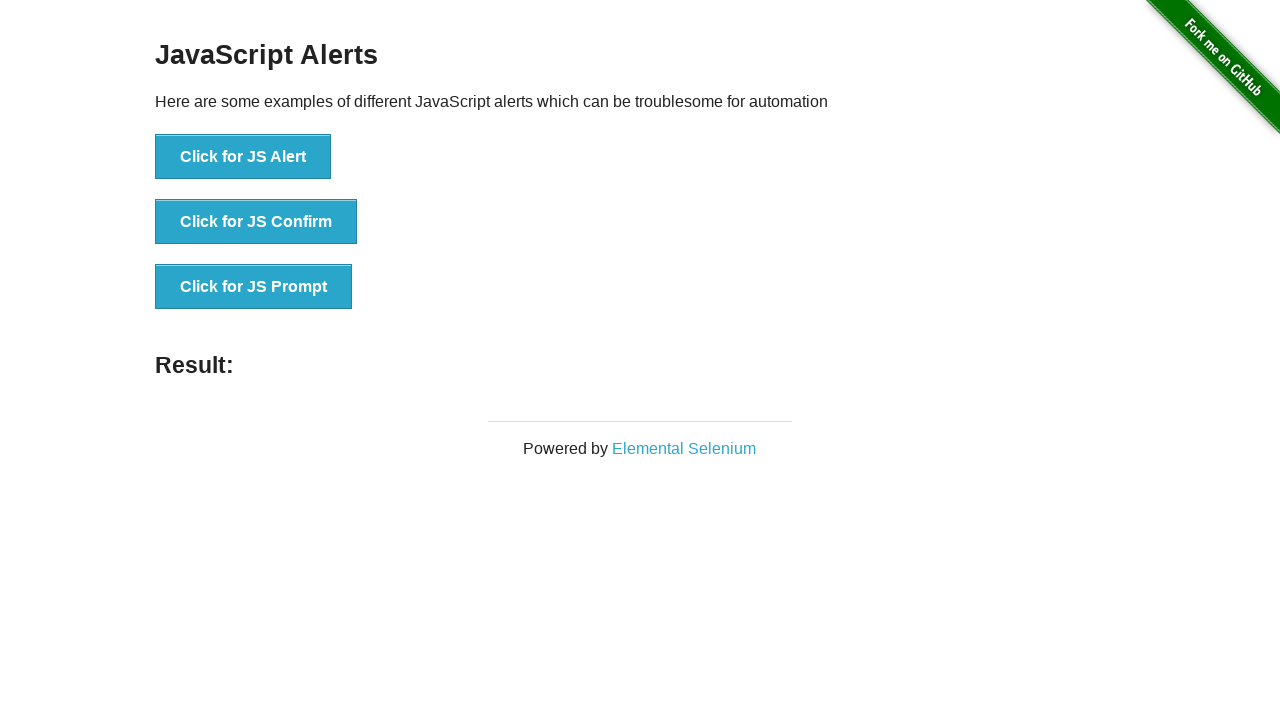

Clicked button to trigger JS Prompt alert at (254, 287) on xpath=//button[contains(text(),'Click for JS Prompt')]
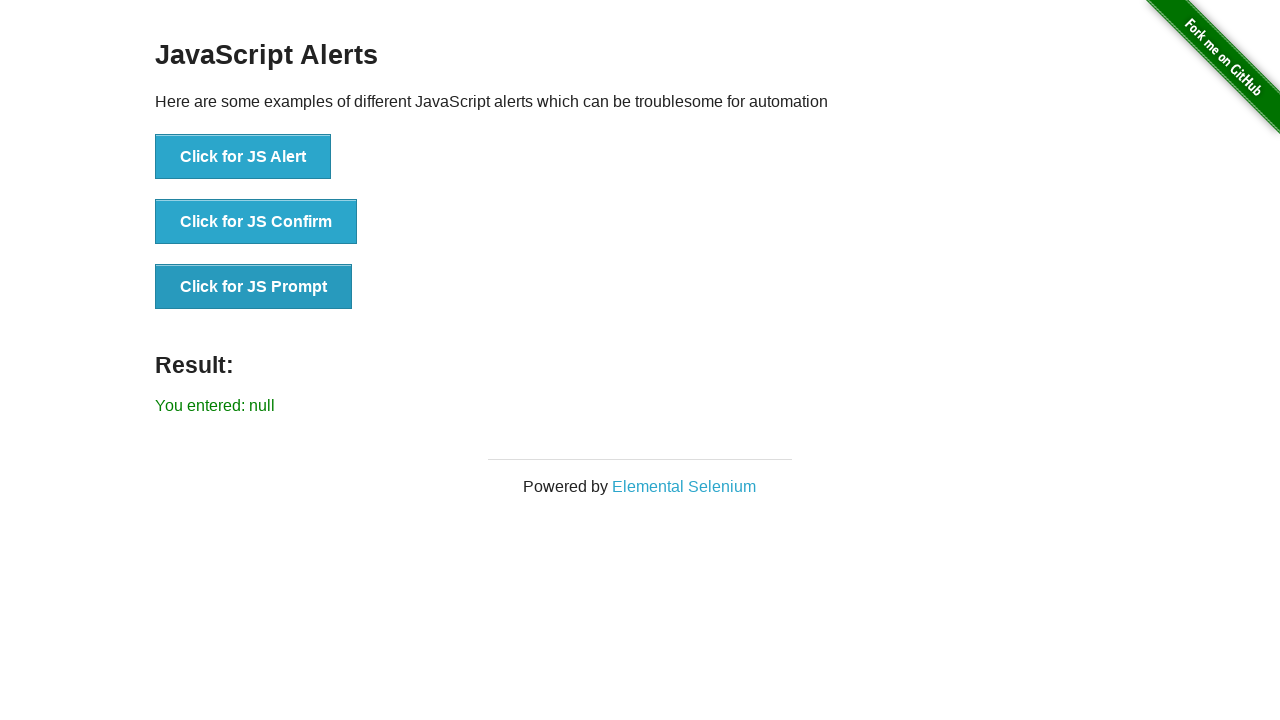

Set up dialog handler to accept prompt with text 'Hello everyone'
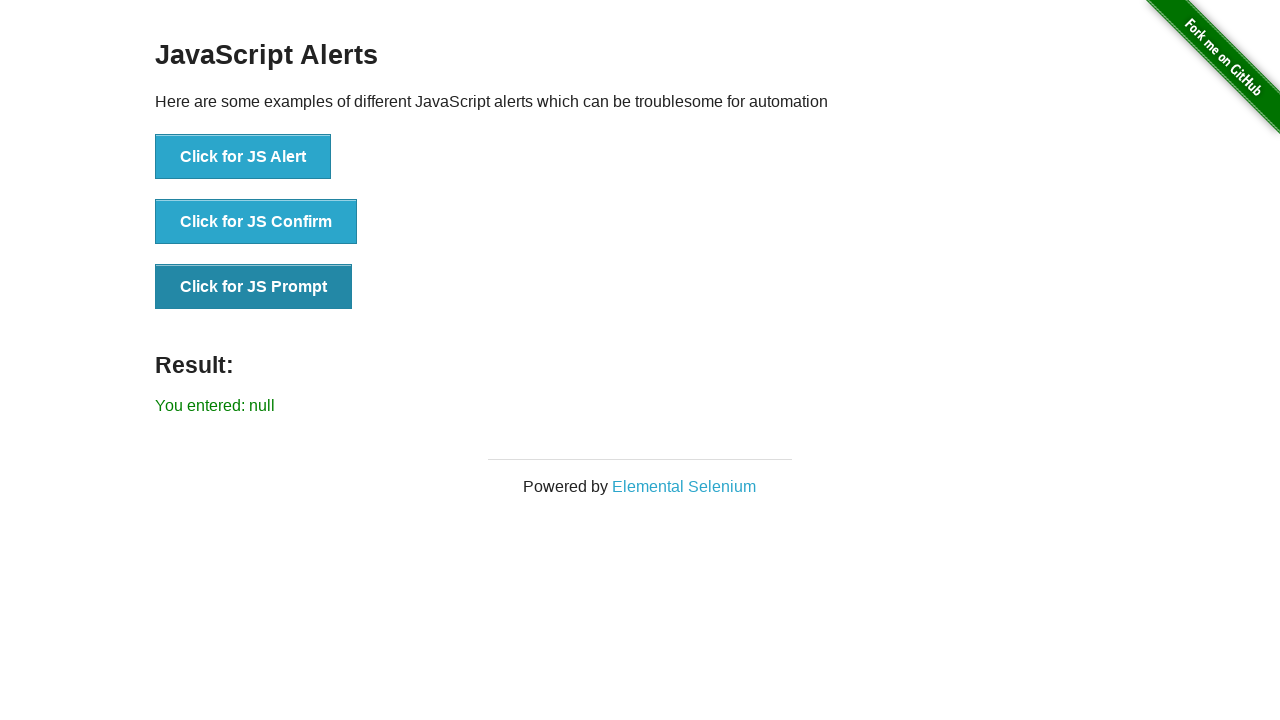

Clicked JS Prompt button again with dialog handler active at (254, 287) on xpath=//button[contains(text(),'Click for JS Prompt')]
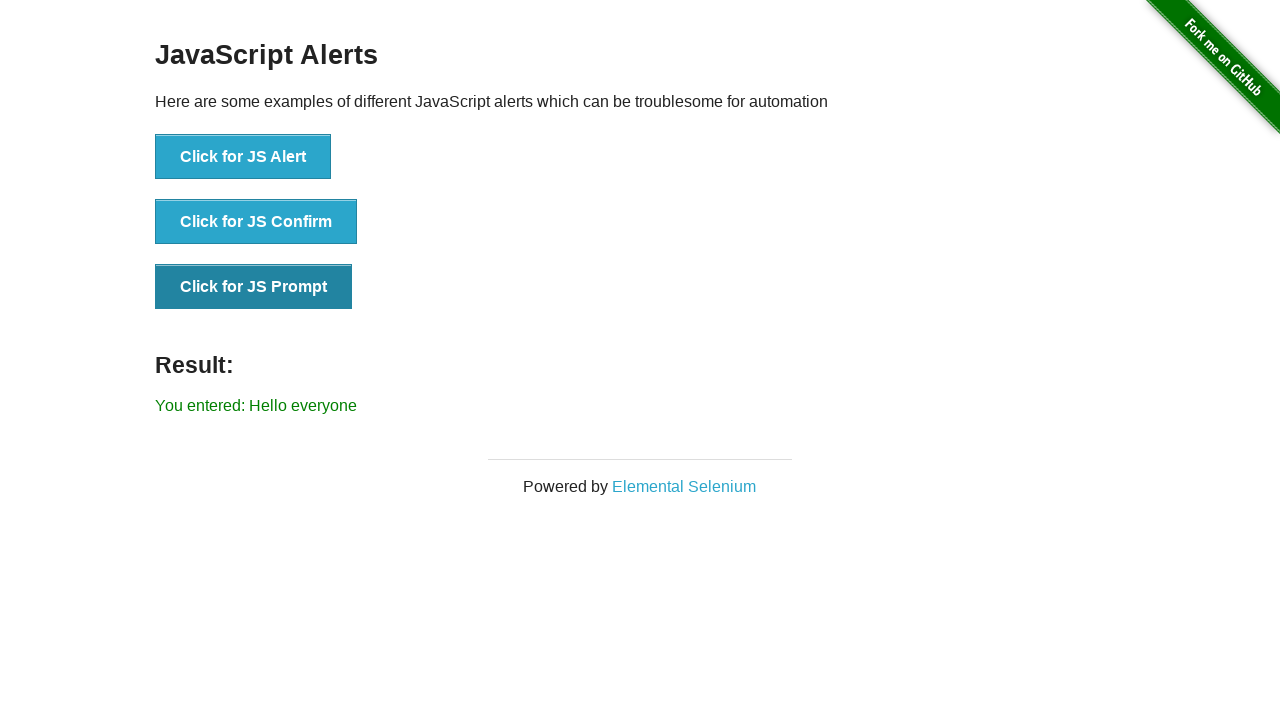

Result message appeared on page
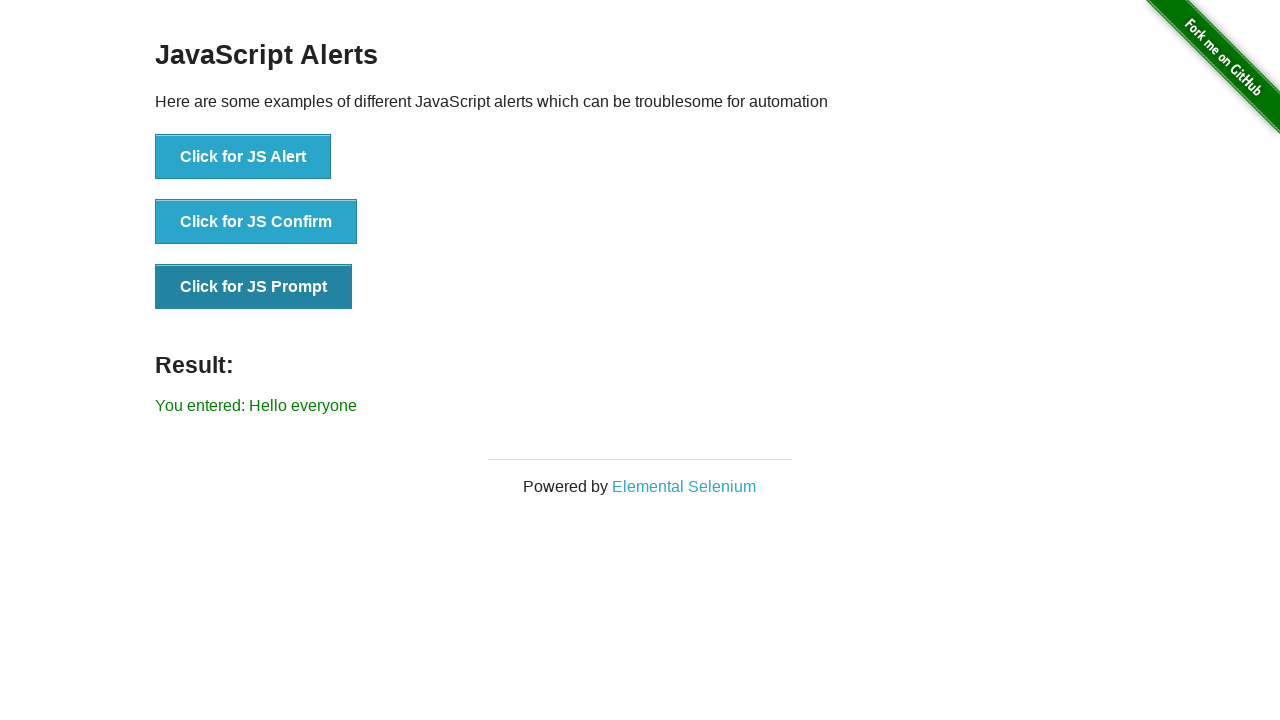

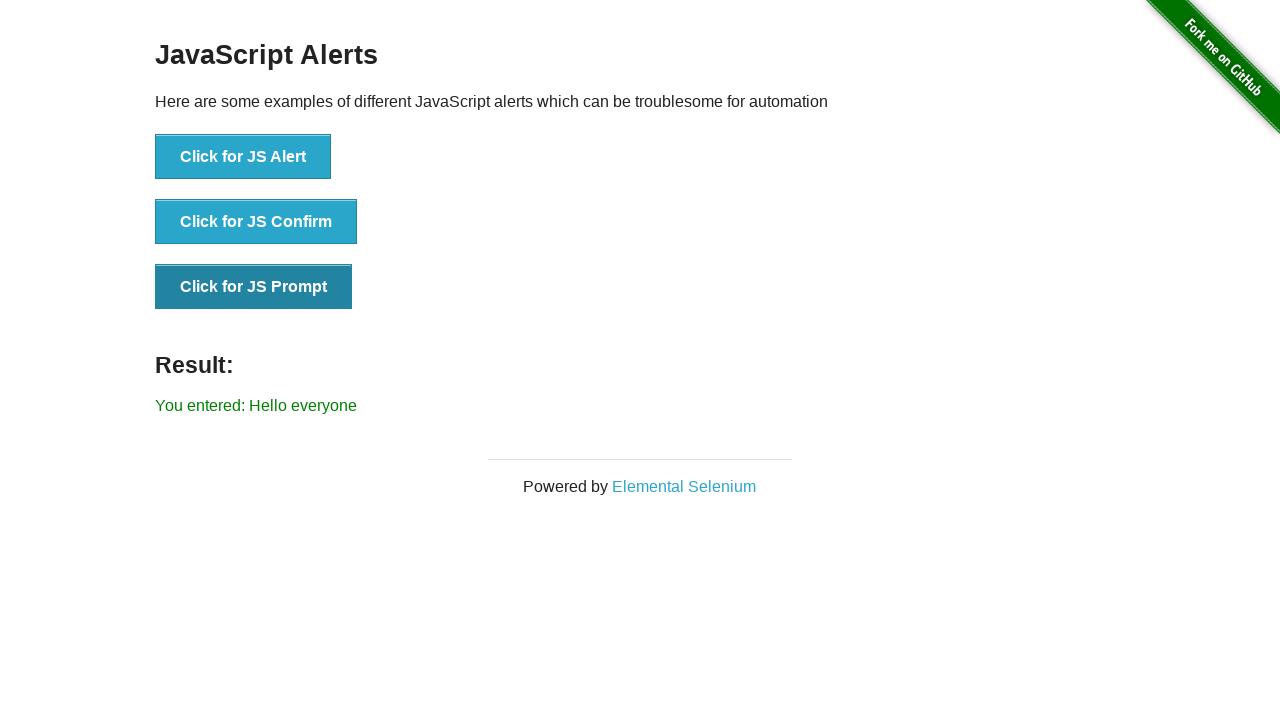